Tests filling out the entire feedback form, clicking Send, then clicking No to go back, and verifies all previously entered data is still present in the form fields.

Starting URL: https://kristinek.github.io/site/tasks/provide_feedback

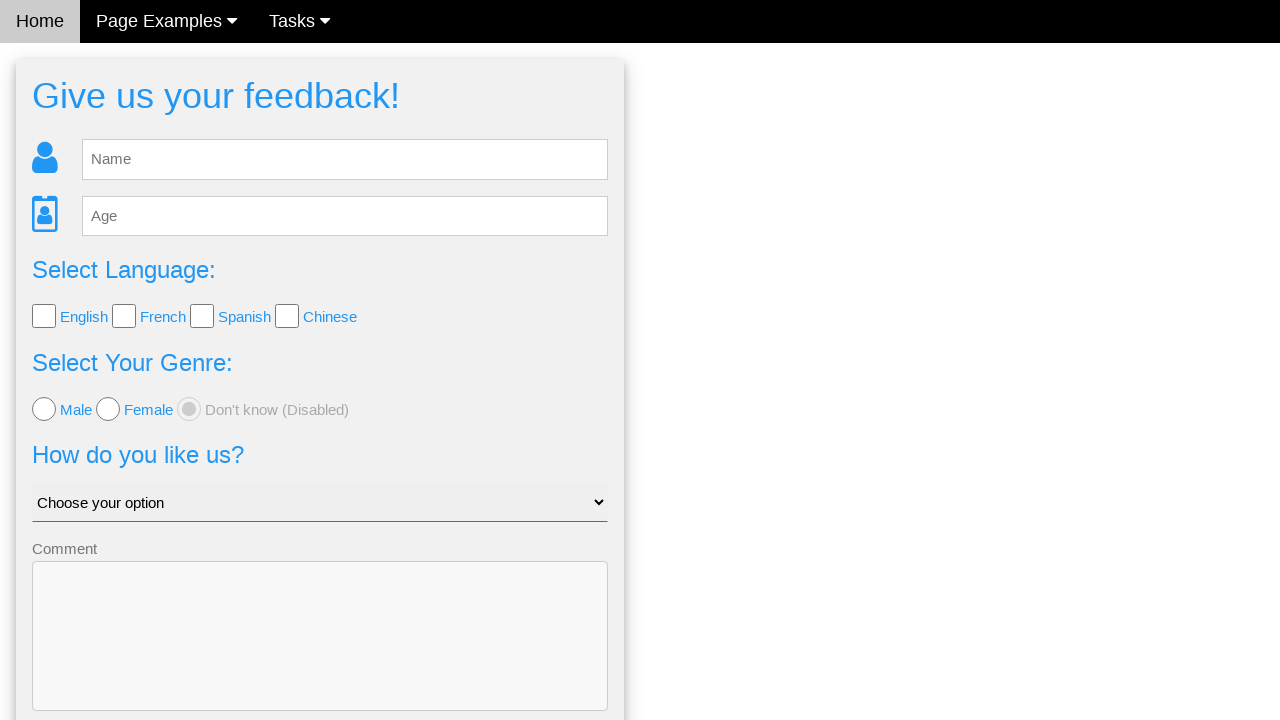

Filled name field with 'John' on #fb_name
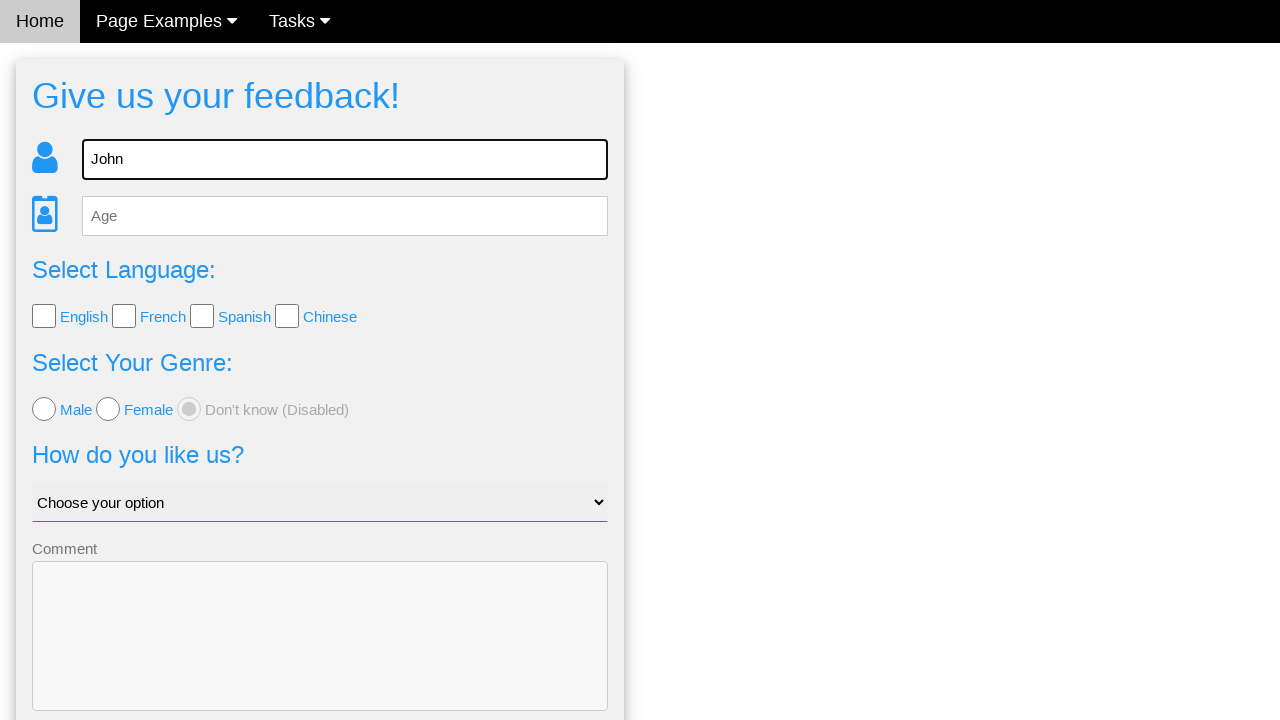

Filled age field with '123' on #fb_age
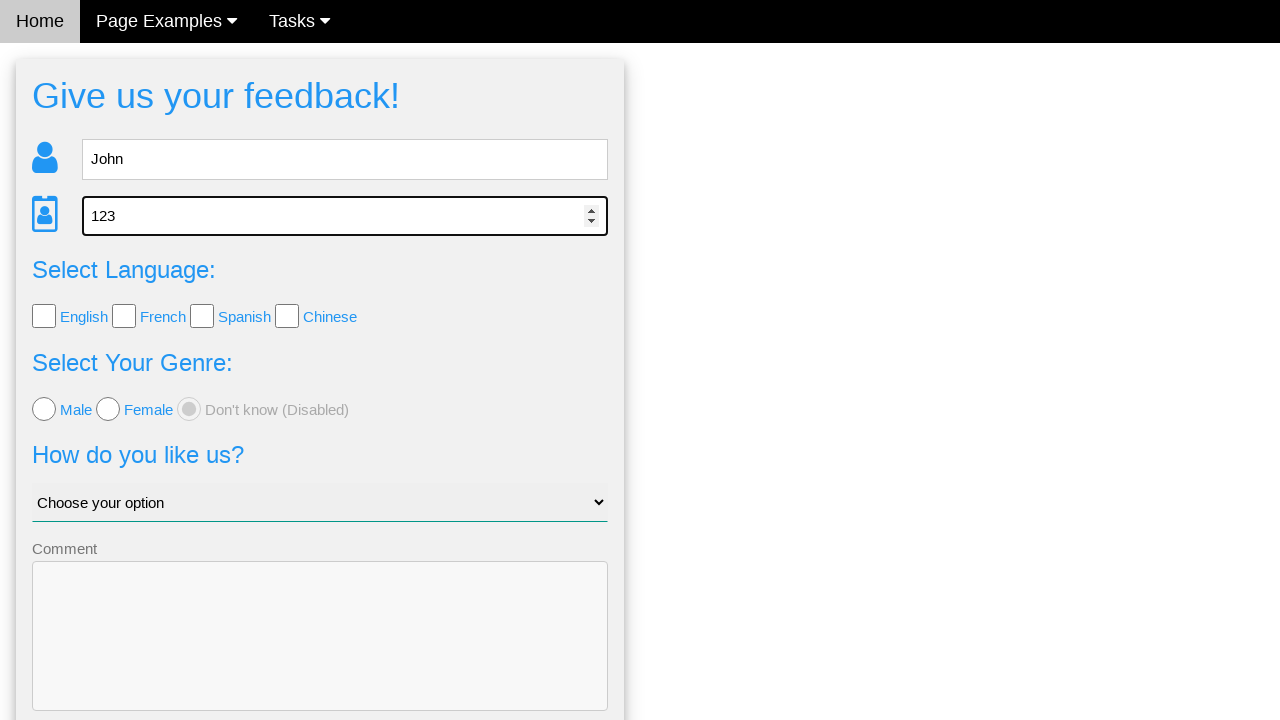

Selected English checkbox at (44, 316) on .w3-check[value='English']
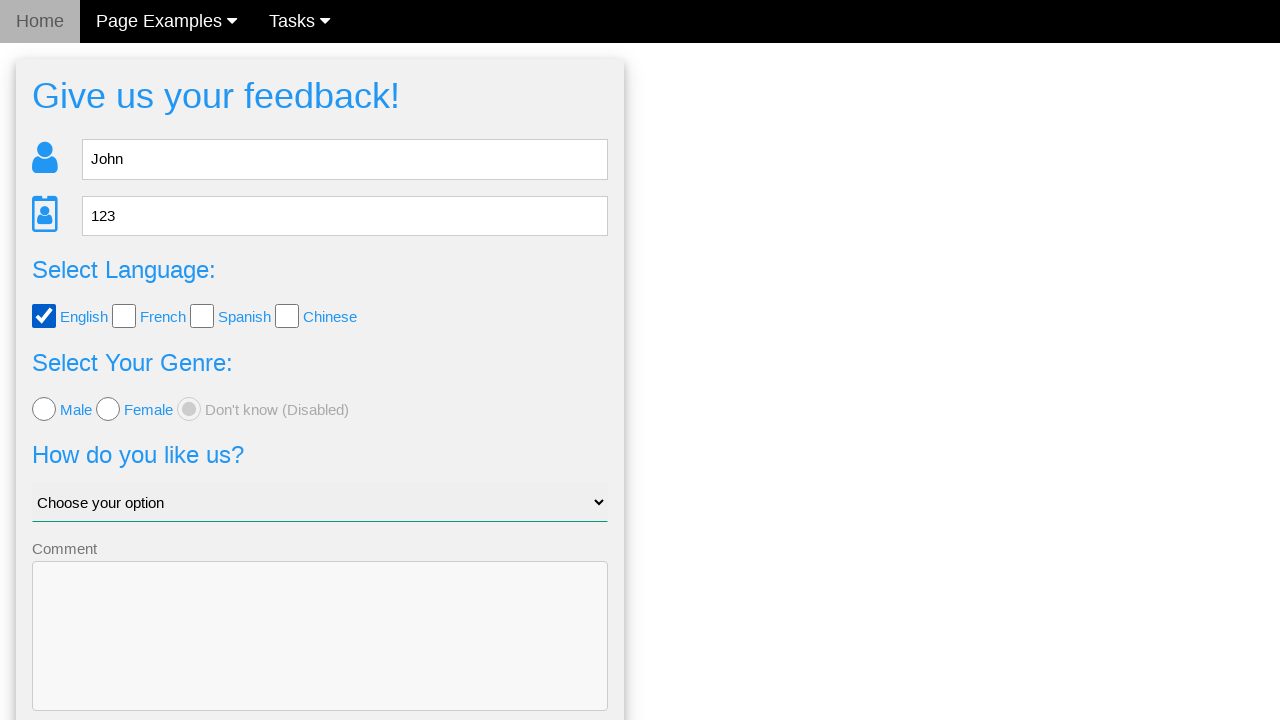

Selected 'Good' option from dropdown on #like_us
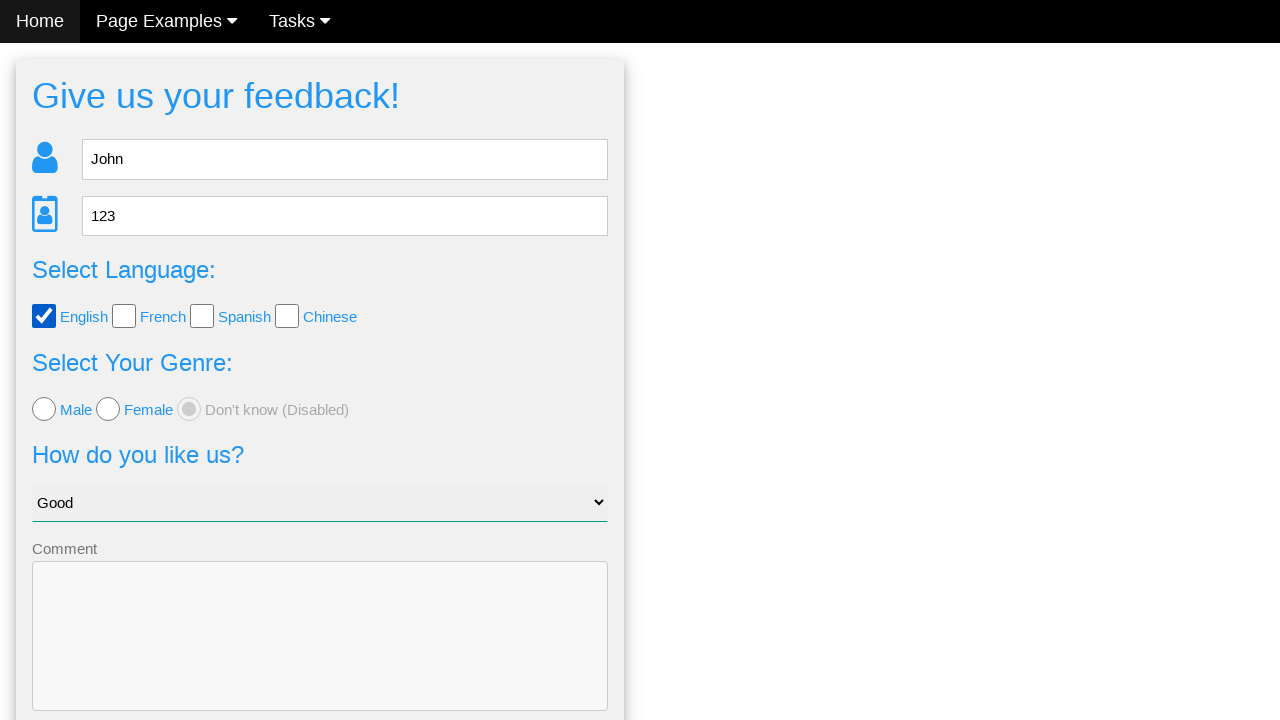

Selected male radio button at (44, 409) on xpath=//*[contains(@class, 'w3-radio') and @value='male']
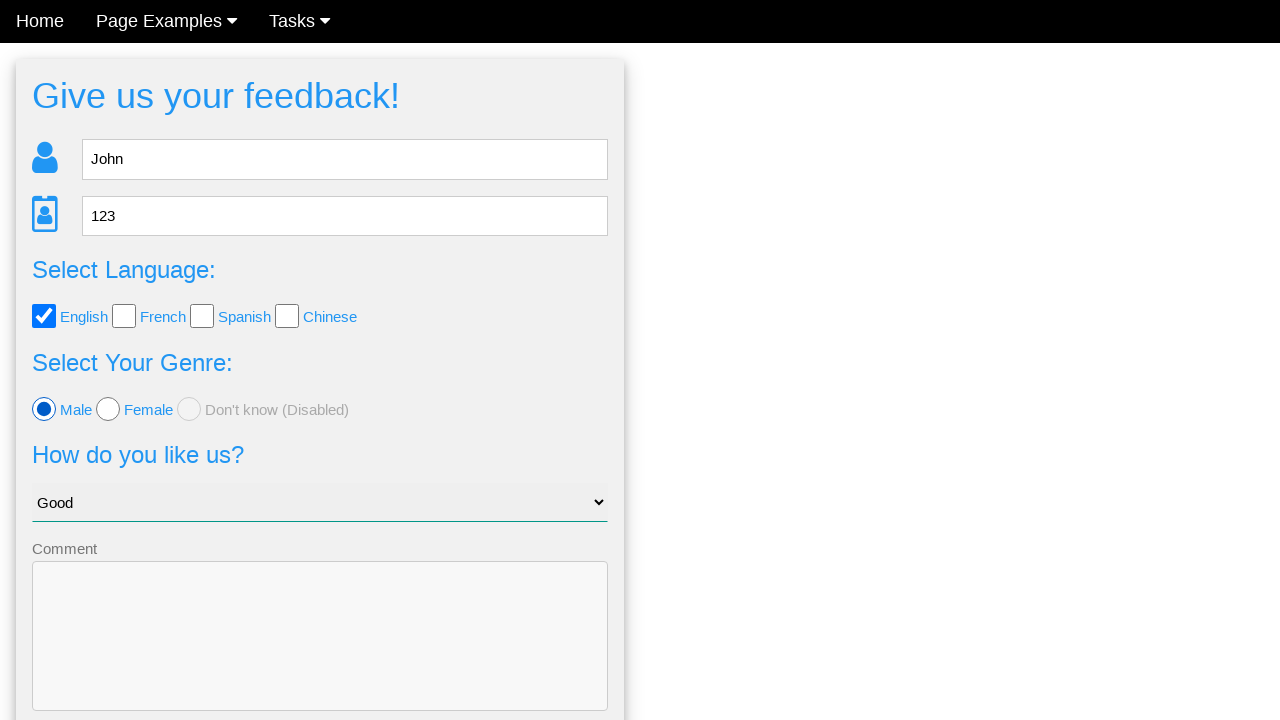

Filled comment textarea with 'asdasdasdasd' on textarea
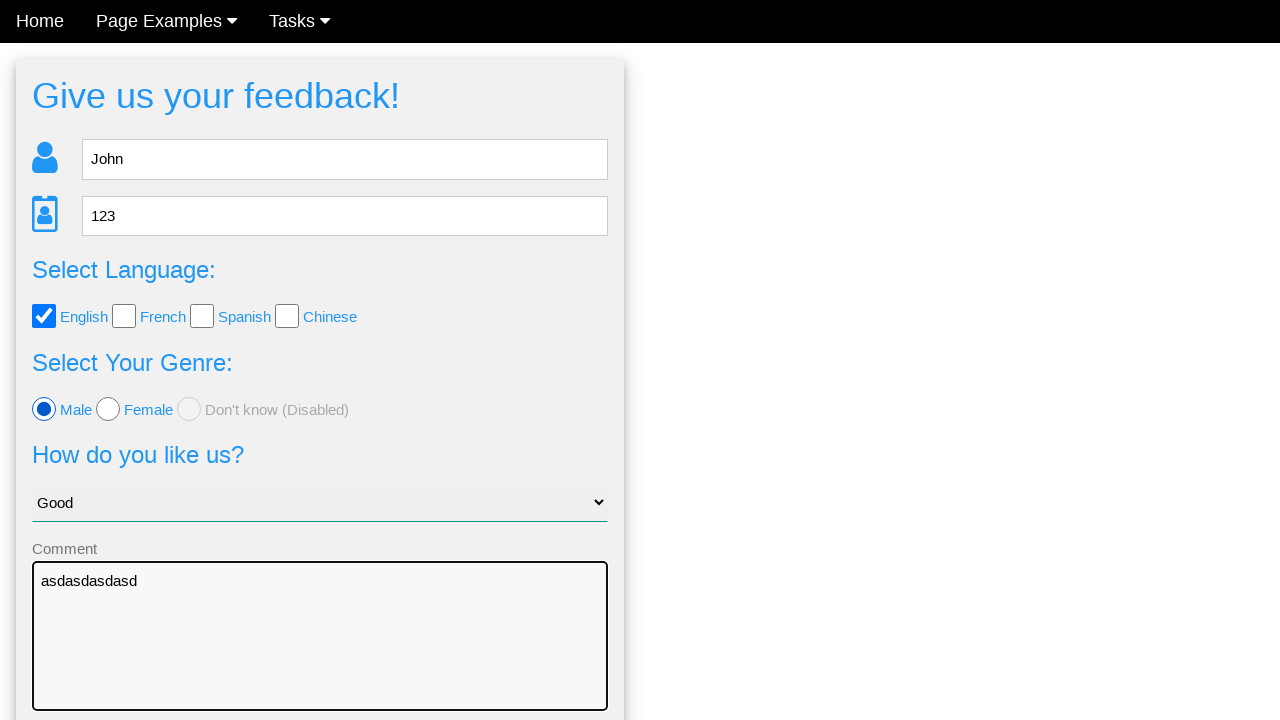

Clicked Send button to submit feedback form at (320, 656) on .w3-btn-block
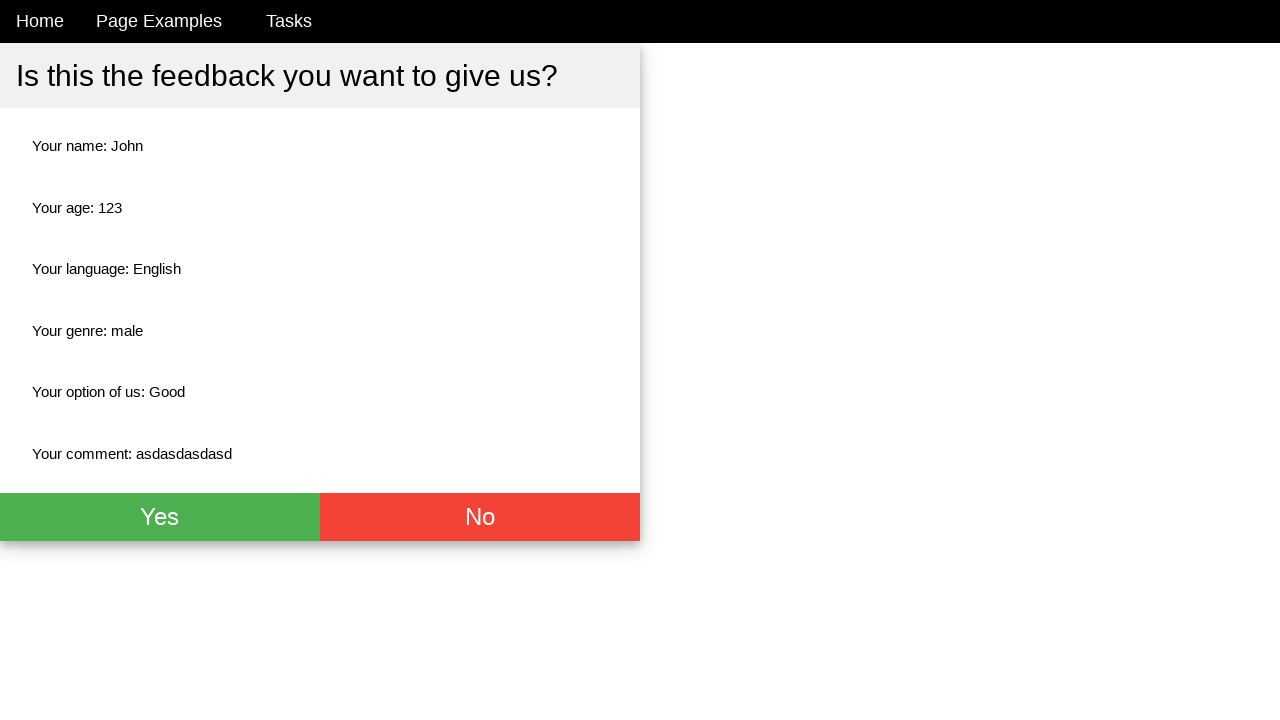

Clicked No button to go back without clearing form at (480, 517) on .w3-red
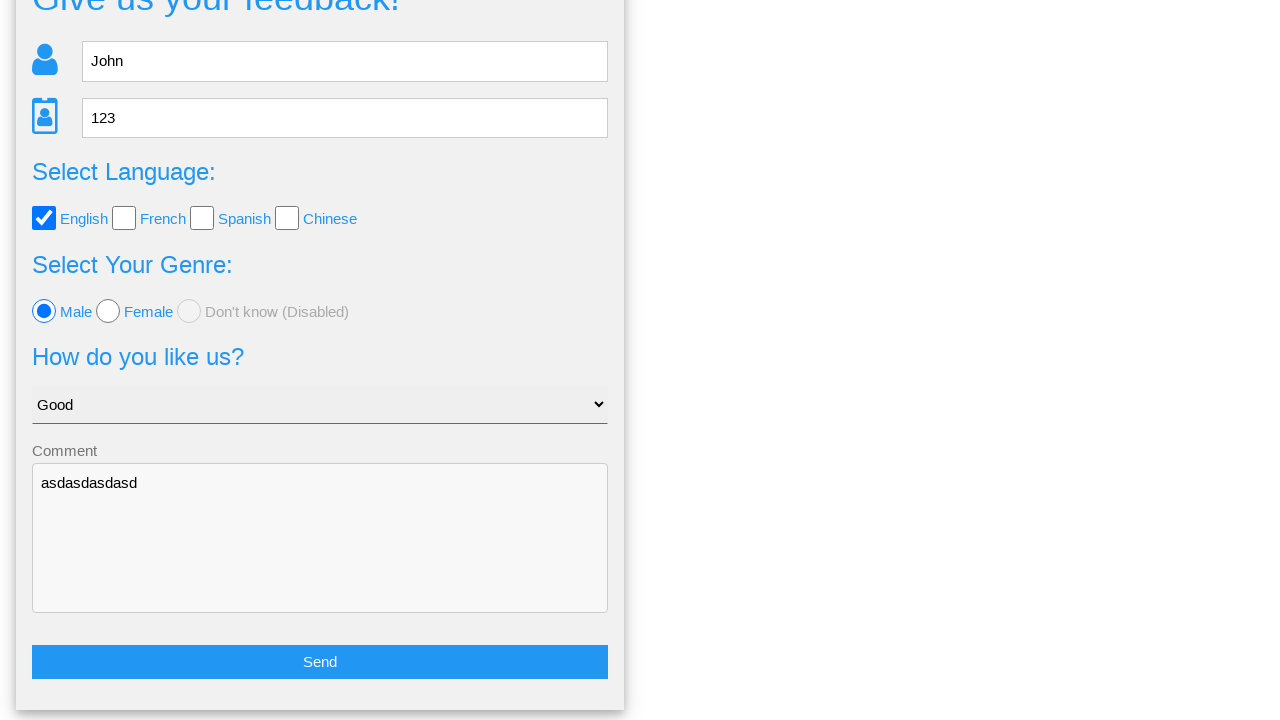

Verified name field still contains 'John'
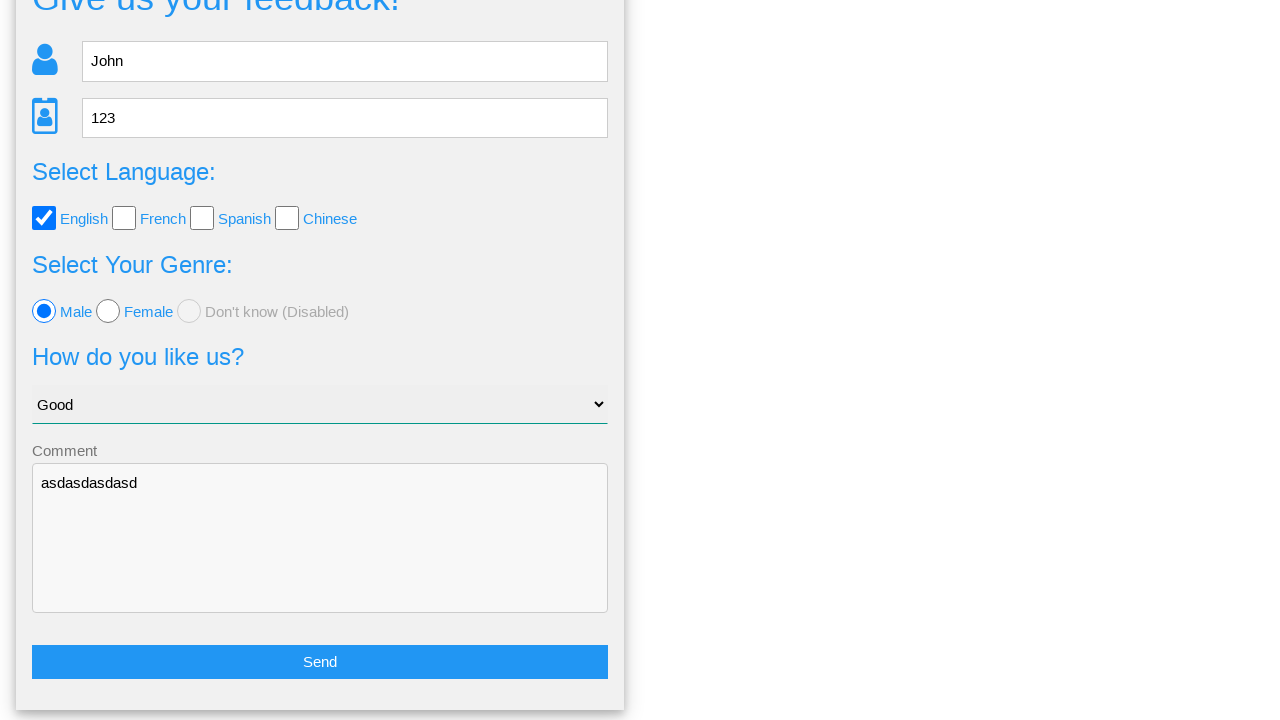

Verified age field still contains '123'
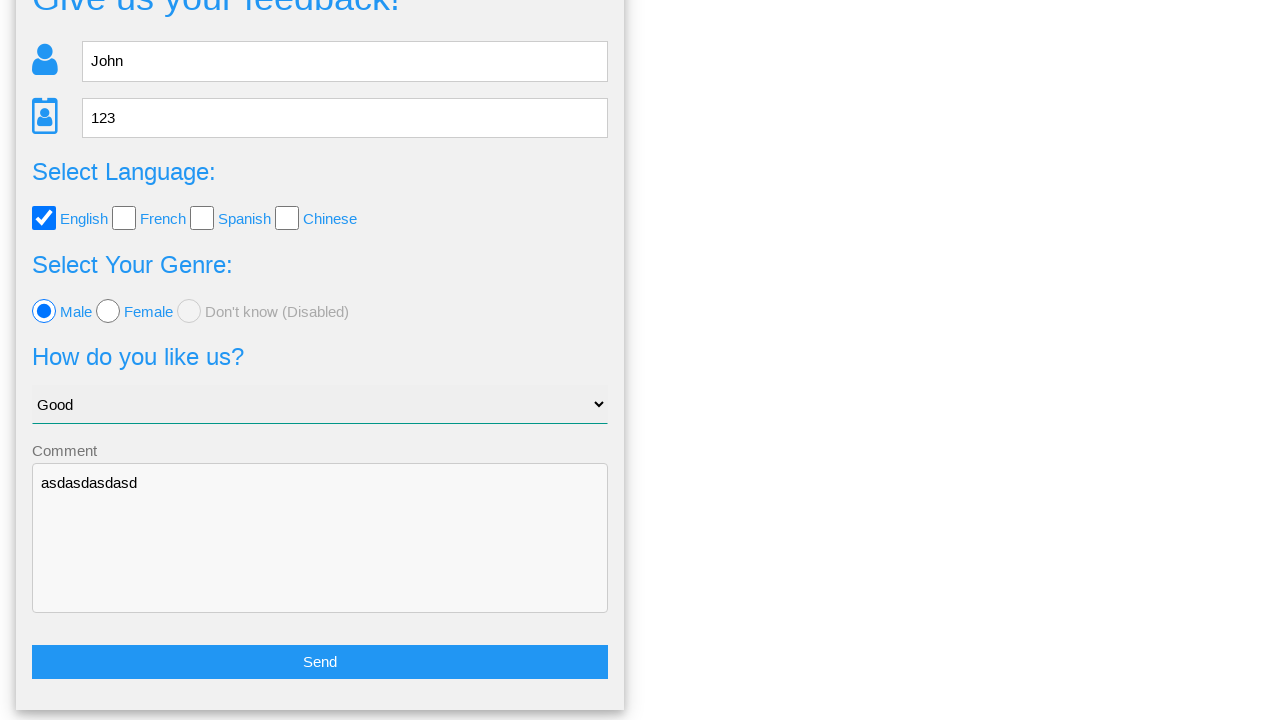

Verified English checkbox is still checked
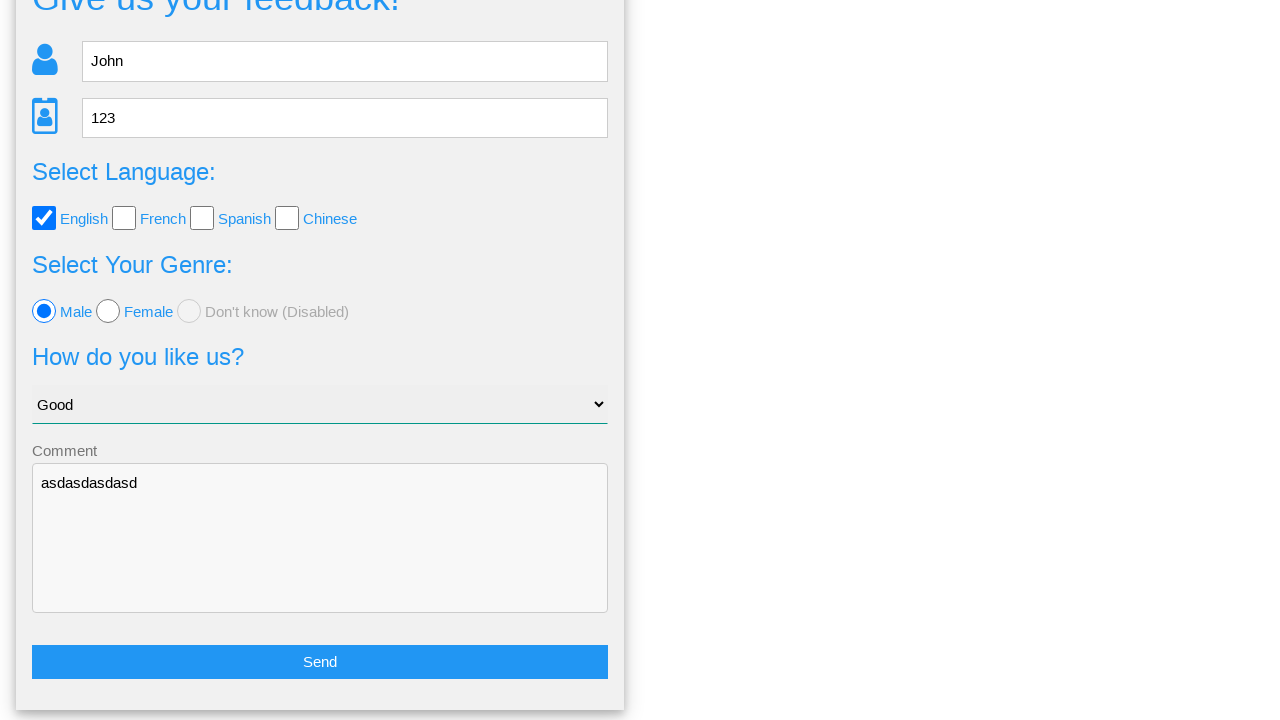

Verified male radio button is still selected
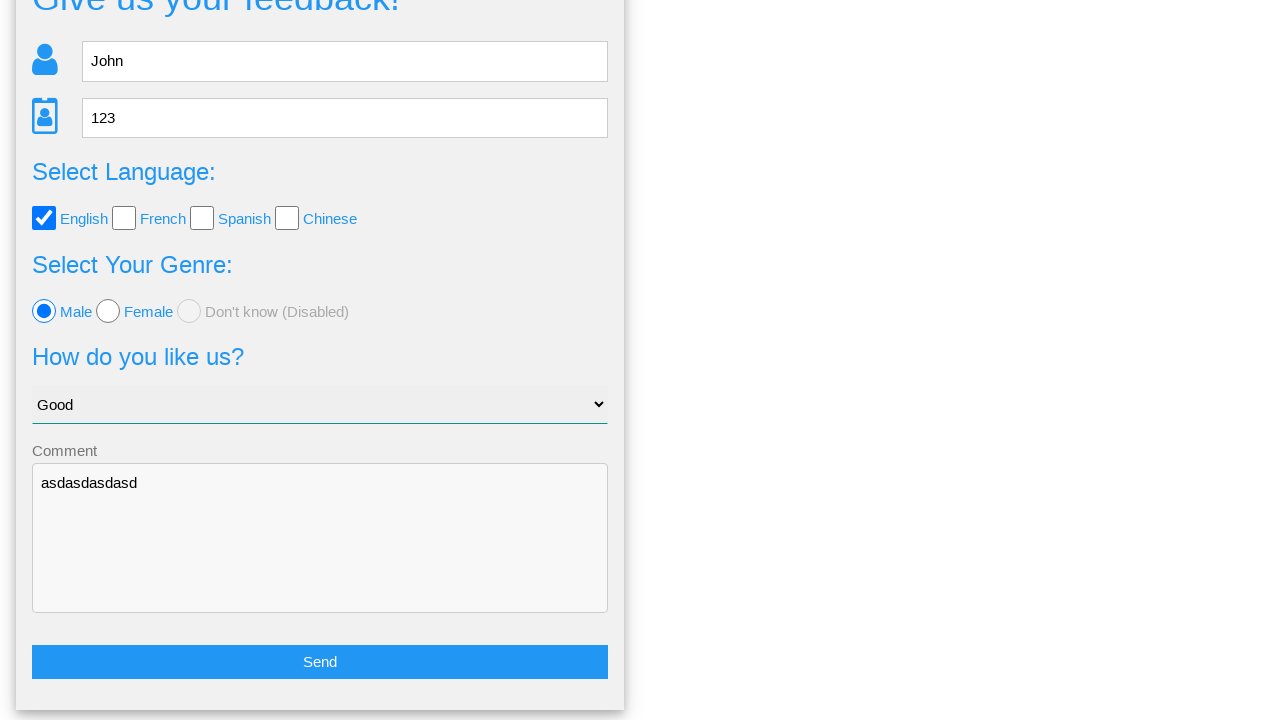

Verified comment textarea still contains 'asdasdasdasd'
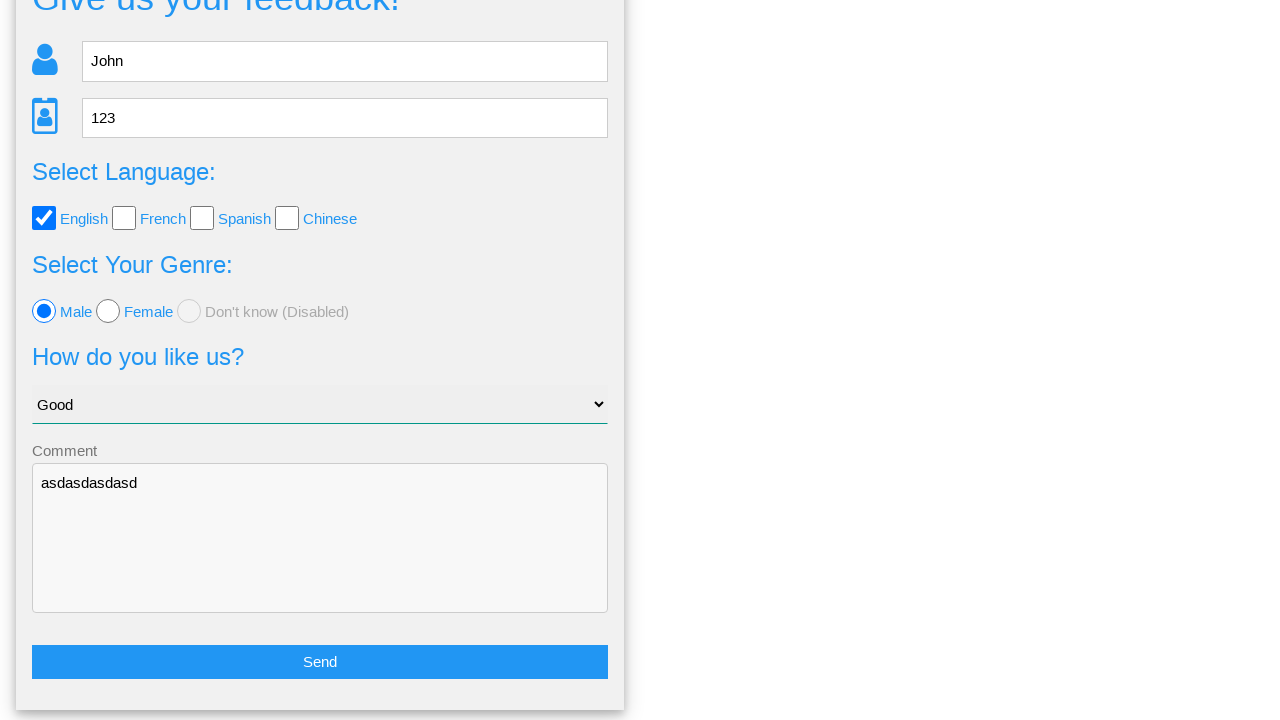

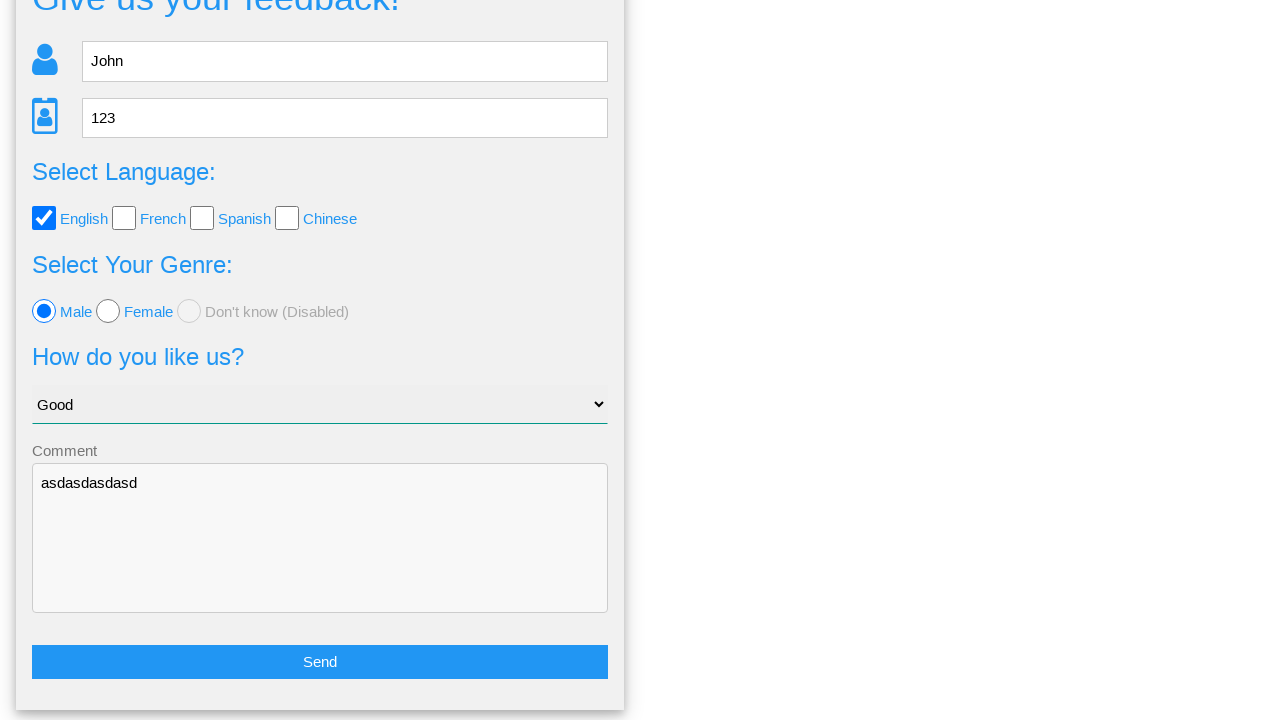